Tests a form submission with an empty zip code field, verifying that the zip code field shows error styling while all other filled fields show success styling

Starting URL: https://bonigarcia.dev/selenium-webdriver-java/data-types.html

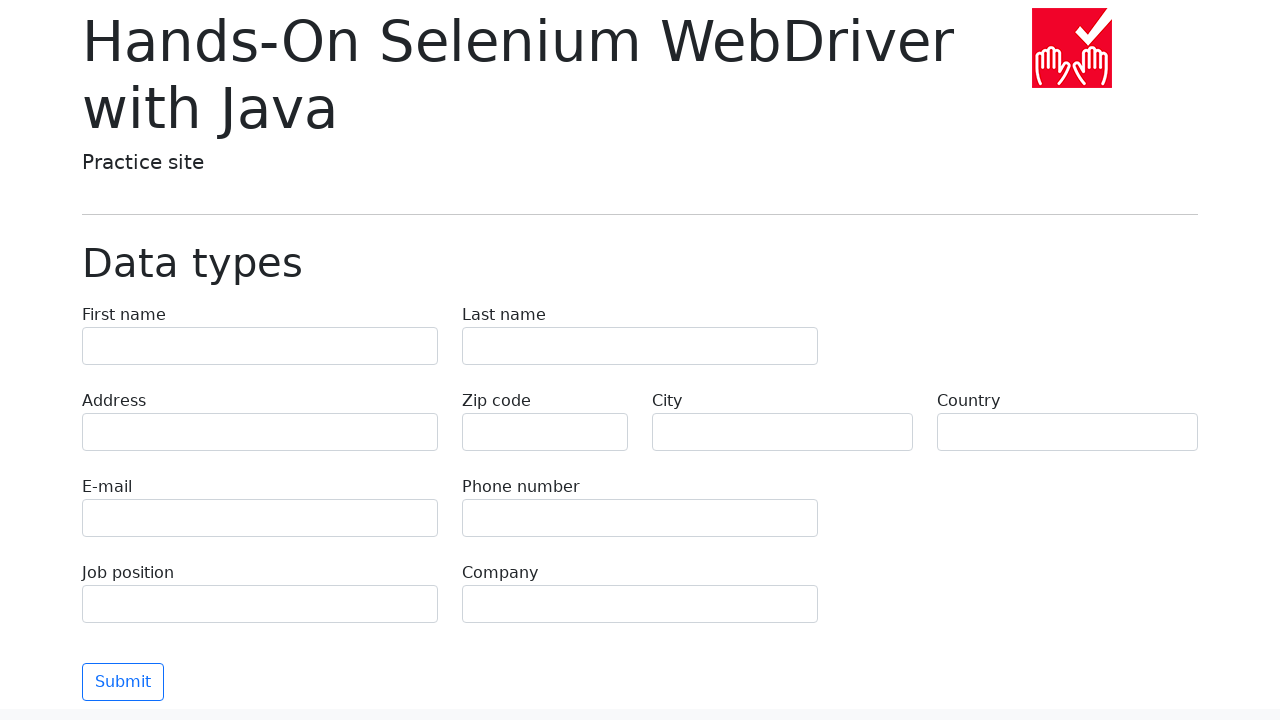

Filled first name field with 'Иван' on input[name="first-name"]
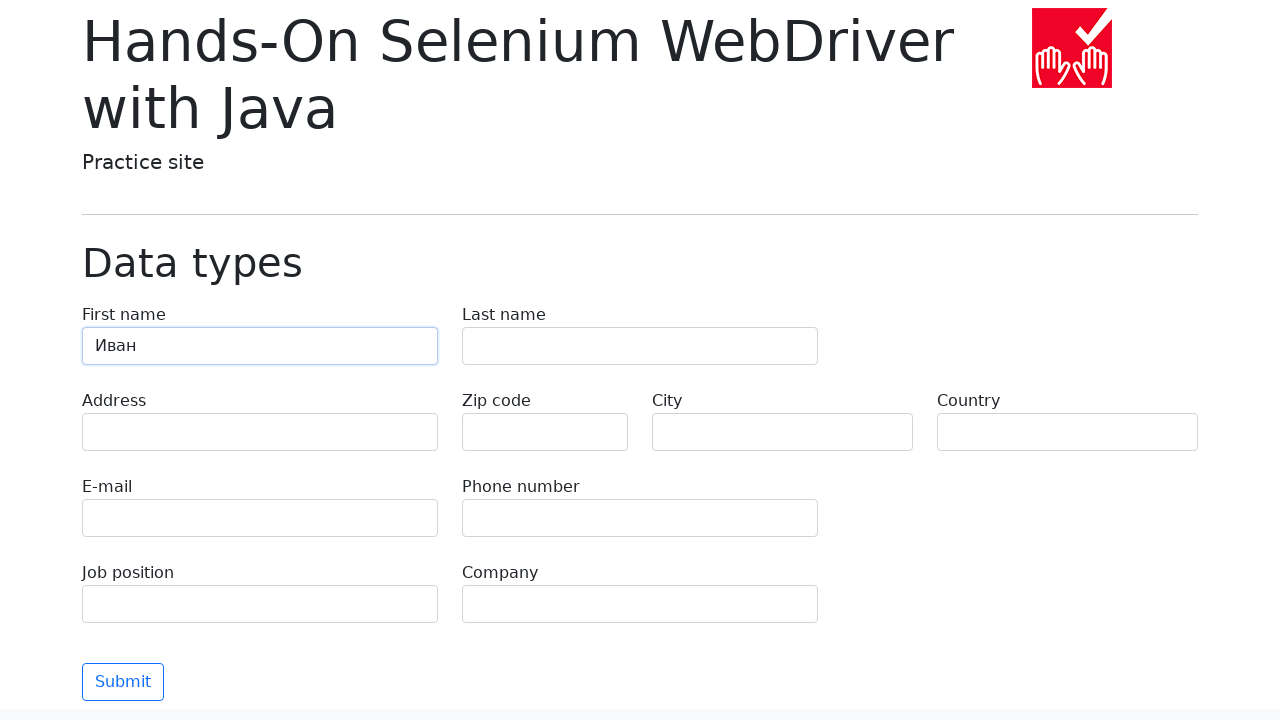

Filled last name field with 'Петров' on input[name="last-name"]
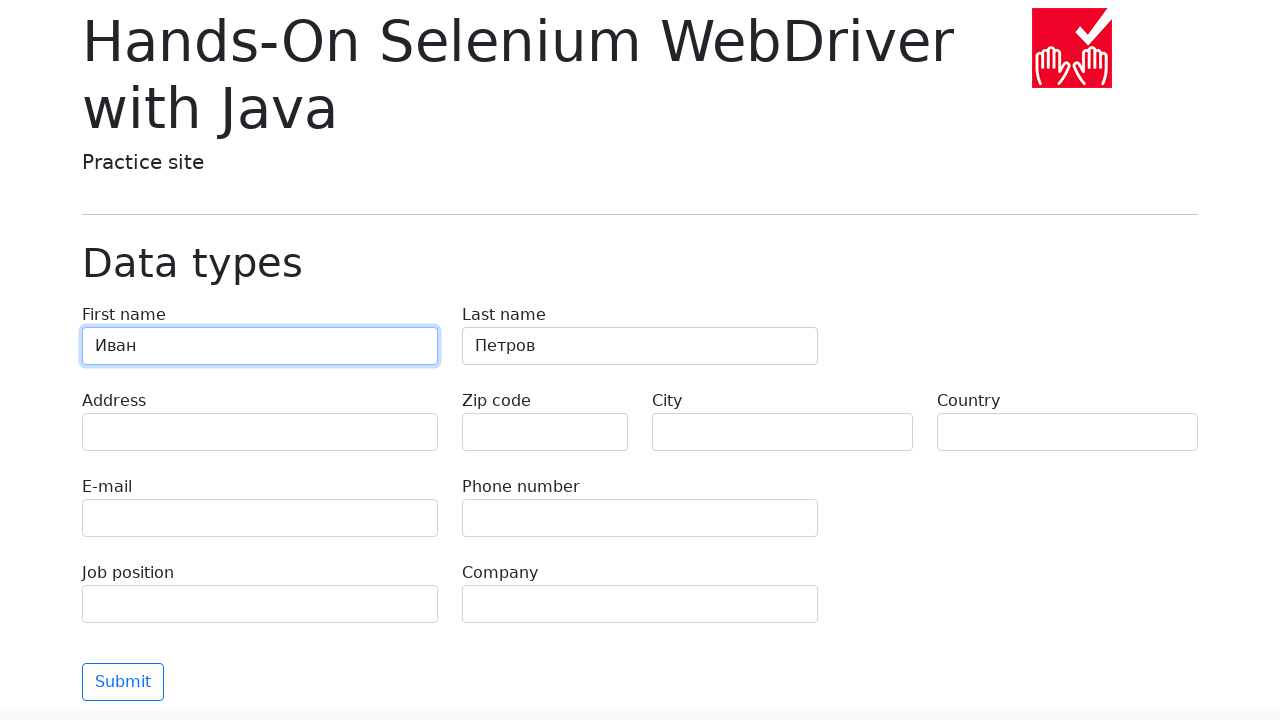

Filled address field with 'Ленина, 55-3' on input[name="address"]
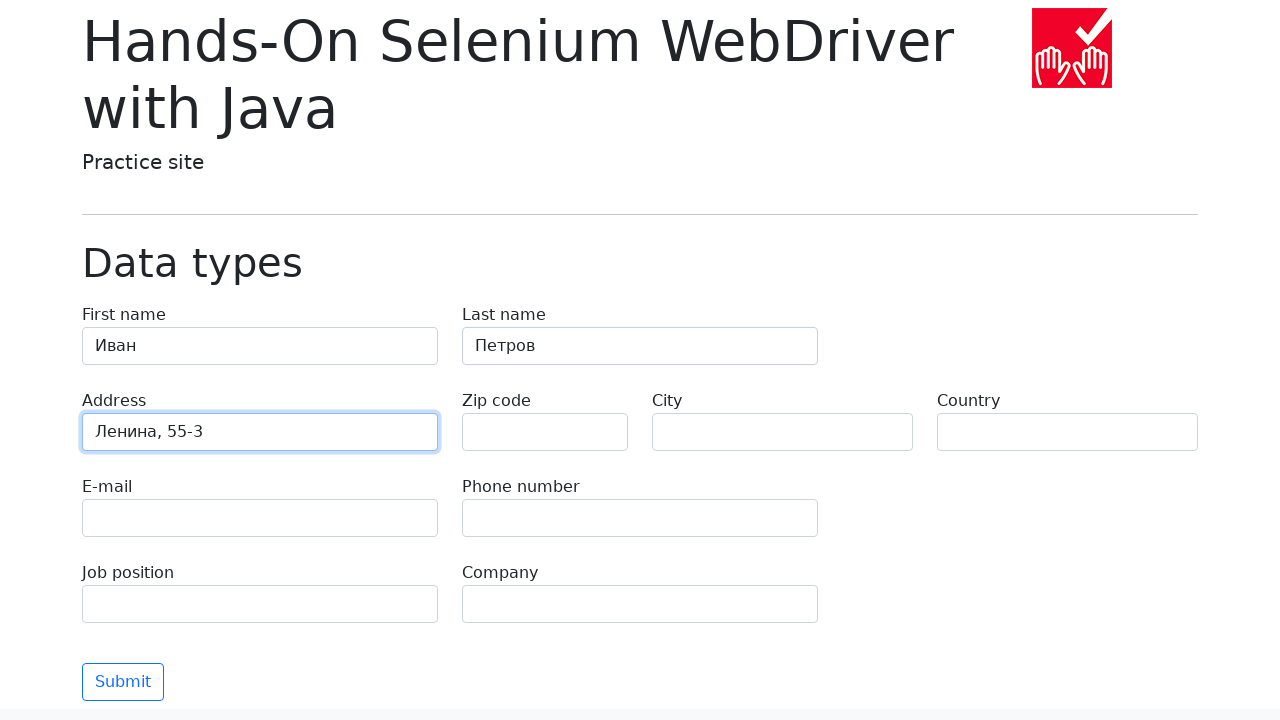

Filled email field with 'test@skypro.com' on input[name="e-mail"]
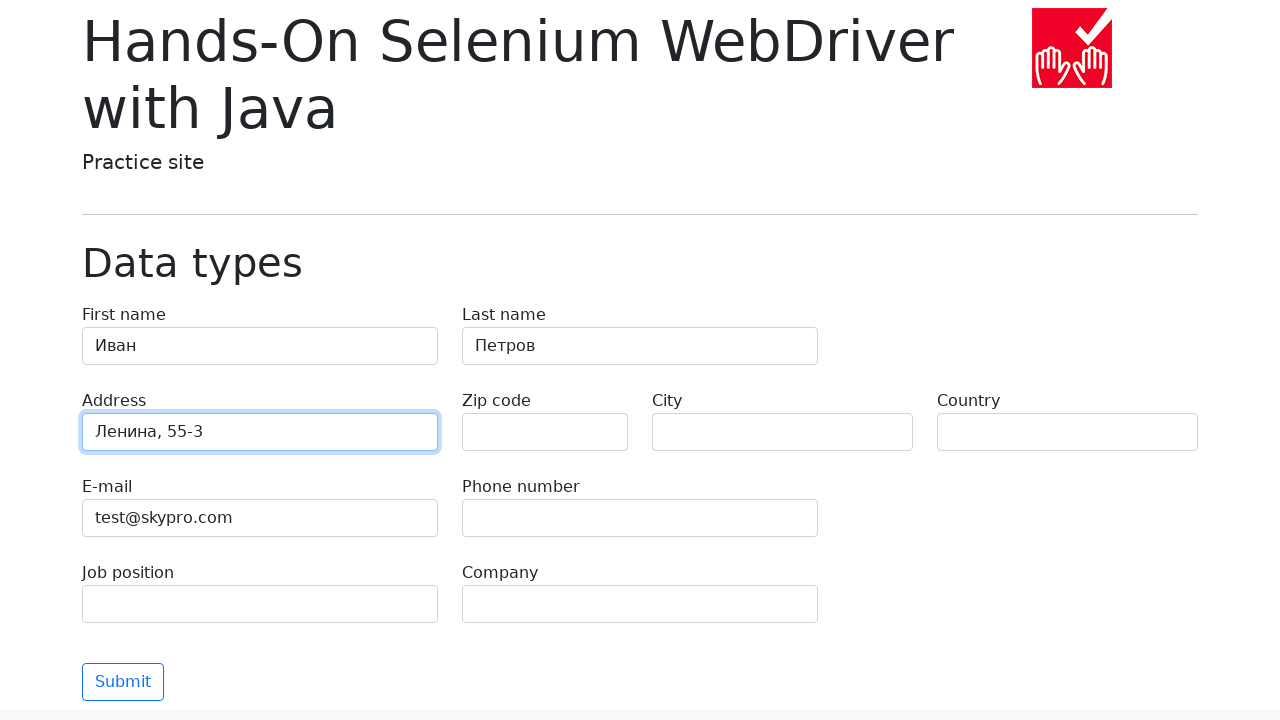

Filled phone field with '+7985899998787' on input[name="phone"]
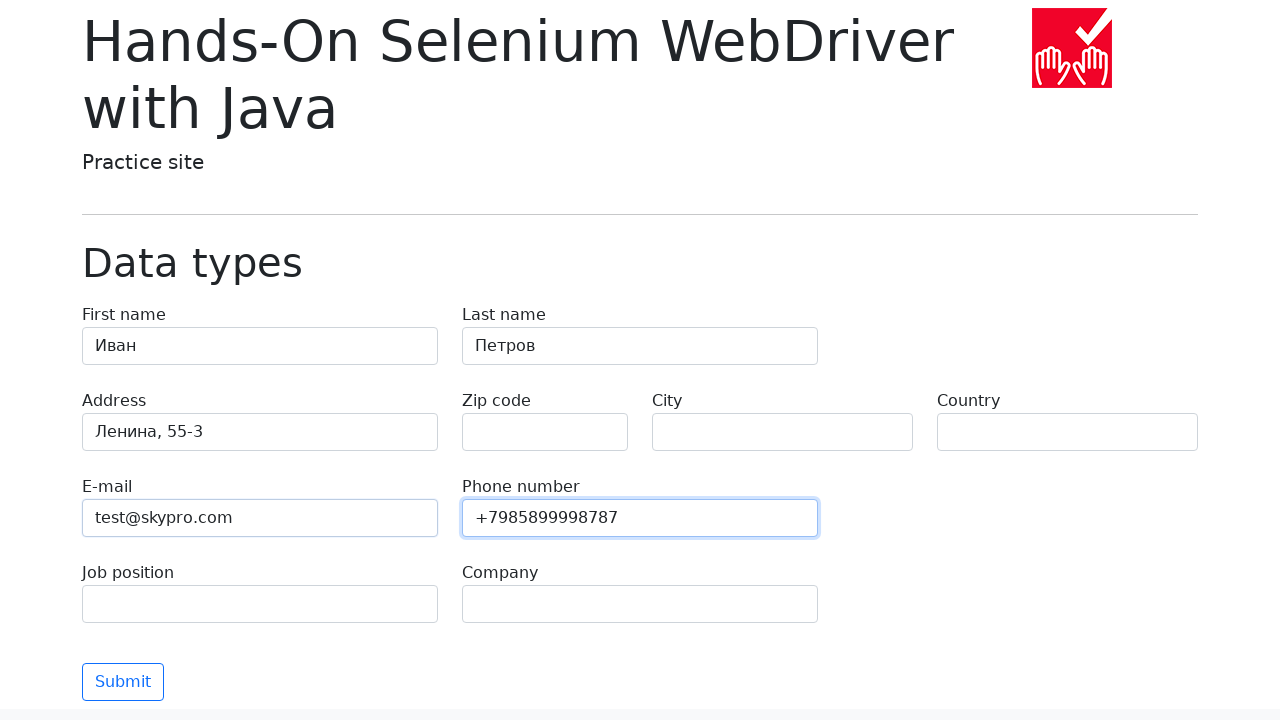

Filled city field with 'Москва' on input[name="city"]
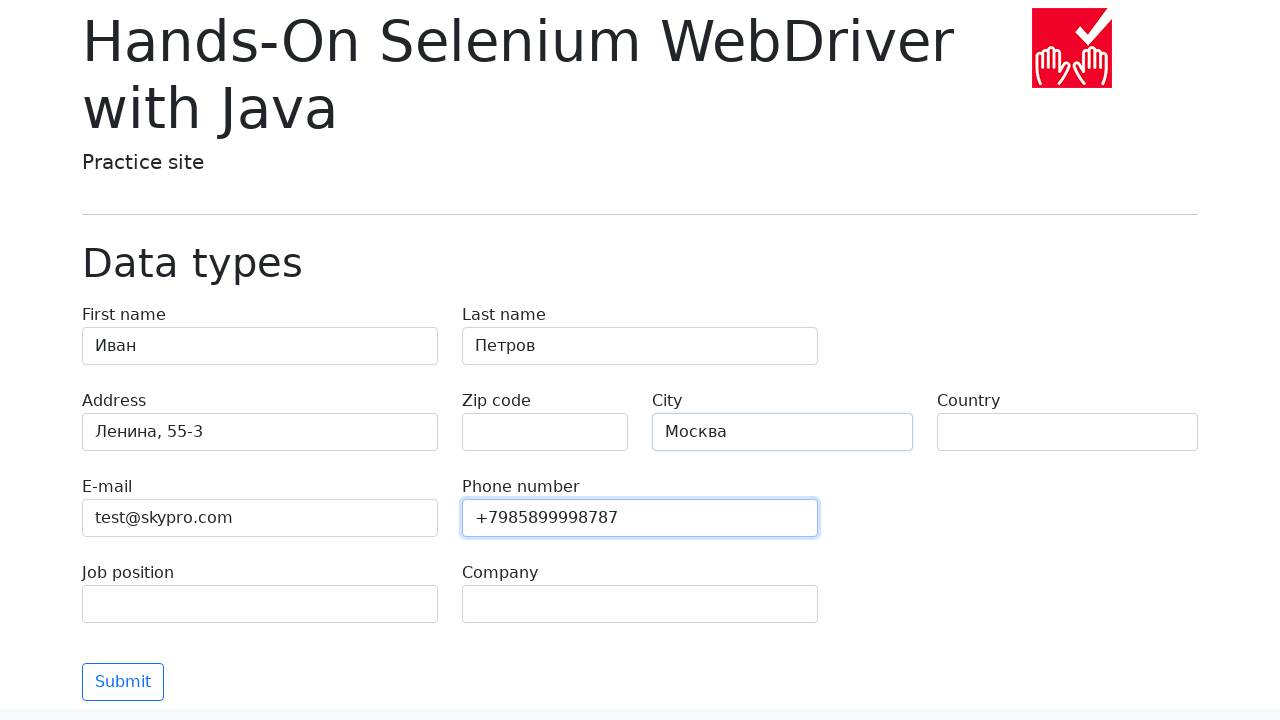

Filled country field with 'Россия' on input[name="country"]
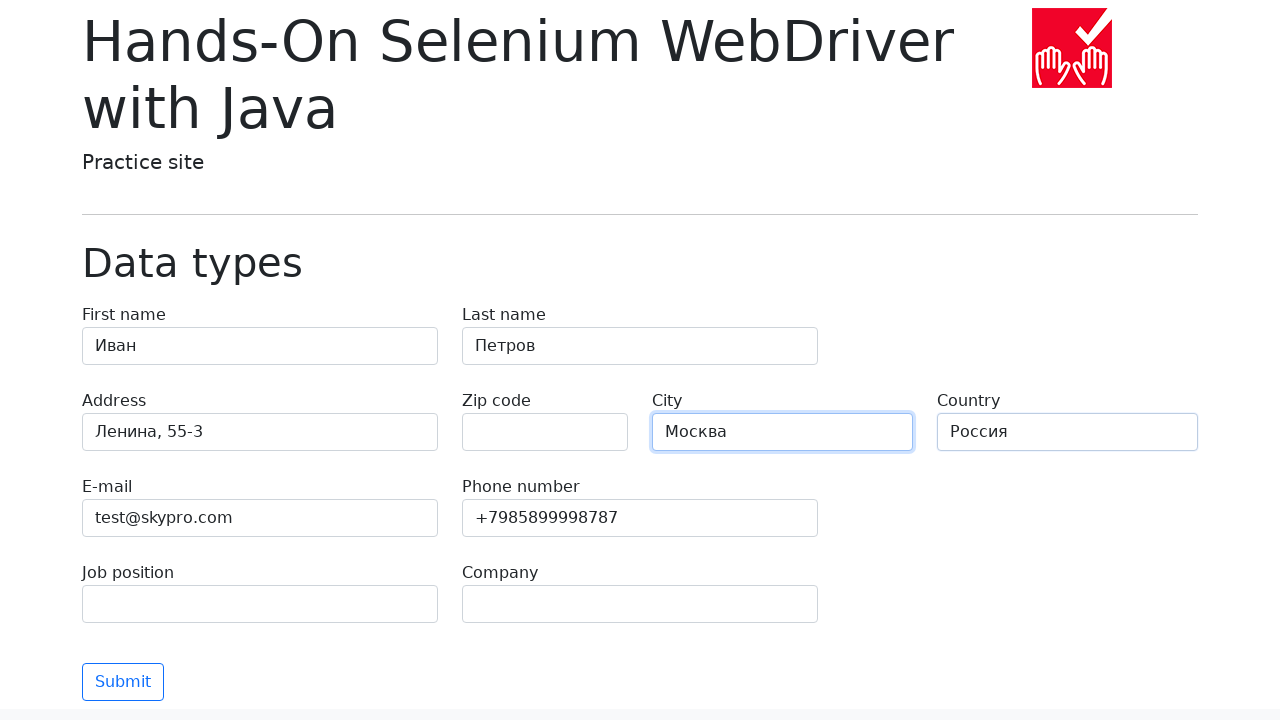

Filled job position field with 'QA' on input[name="job-position"]
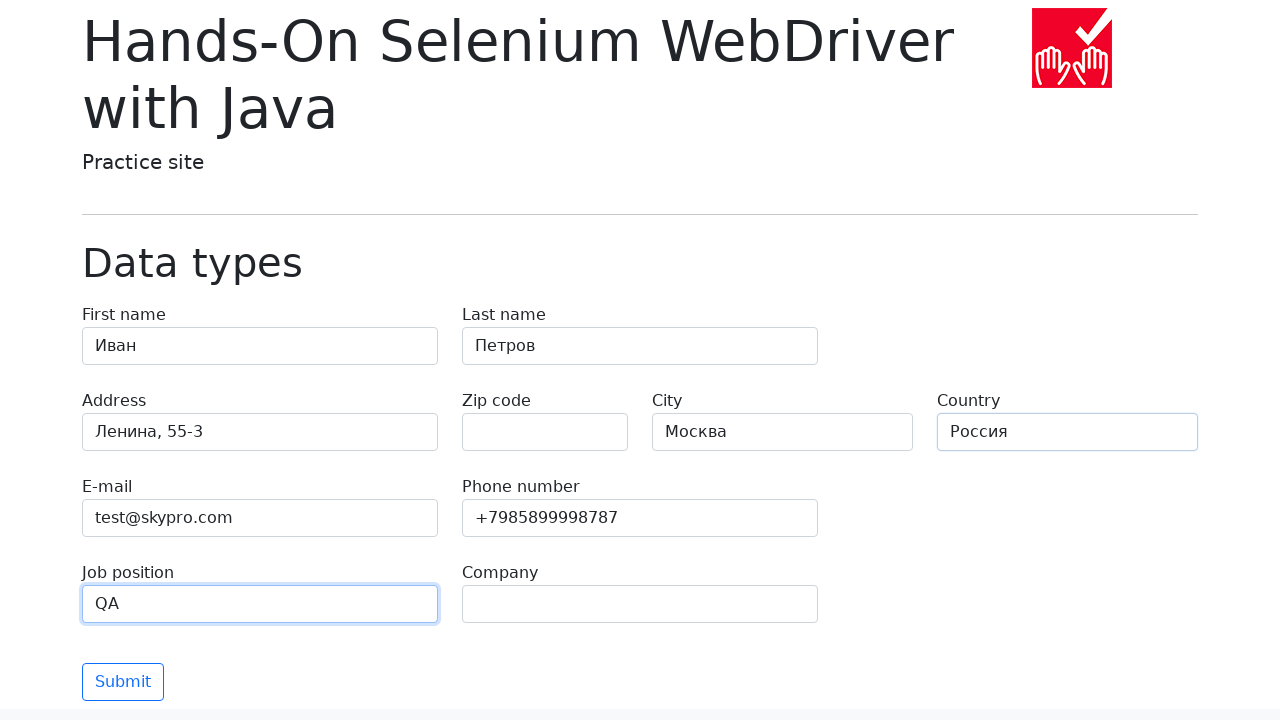

Filled company field with 'SkyPro' on input[name="company"]
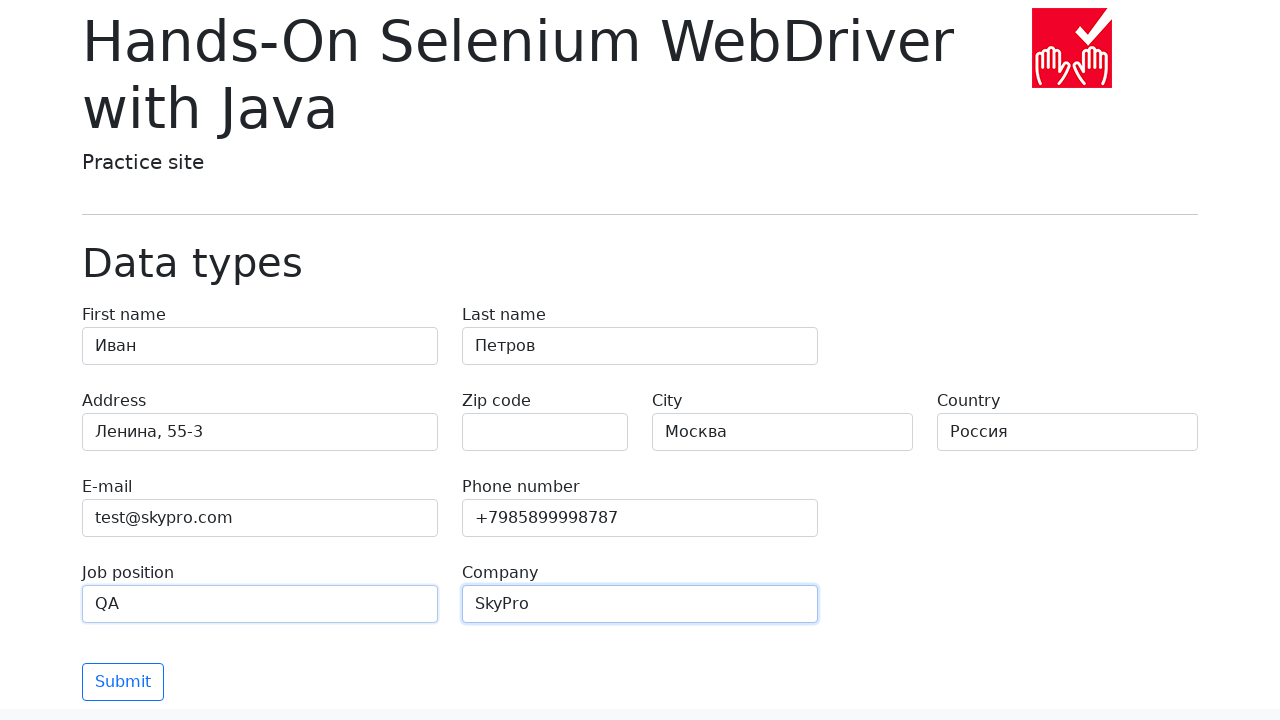

Cleared zip code field, leaving it empty on input[name="zip-code"]
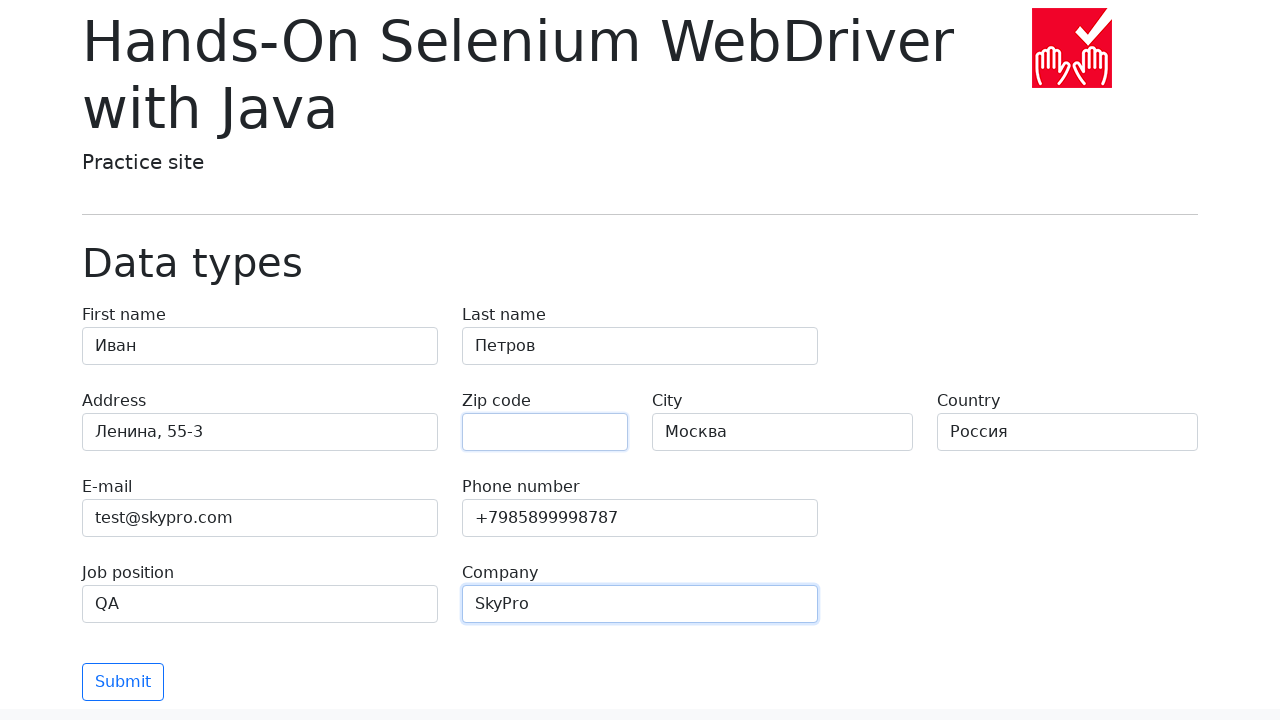

Clicked submit button to submit form at (123, 682) on button[type="submit"]
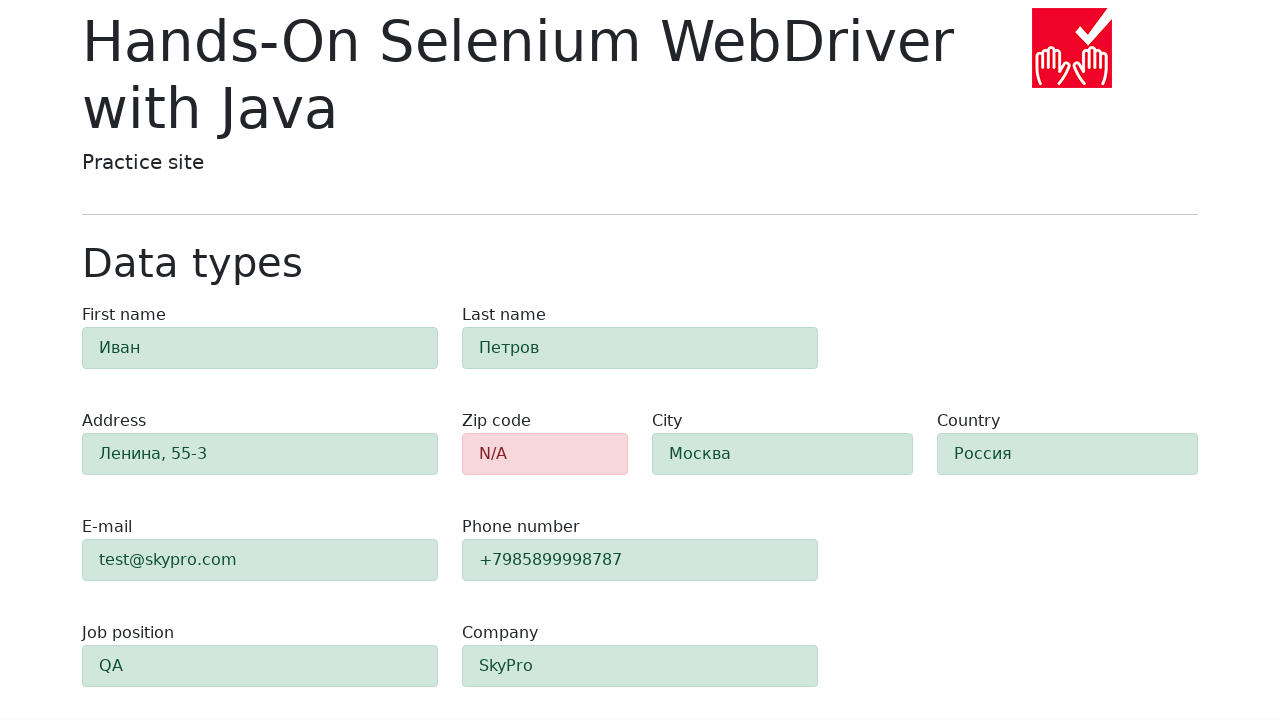

Waited 1 second for form validation to complete
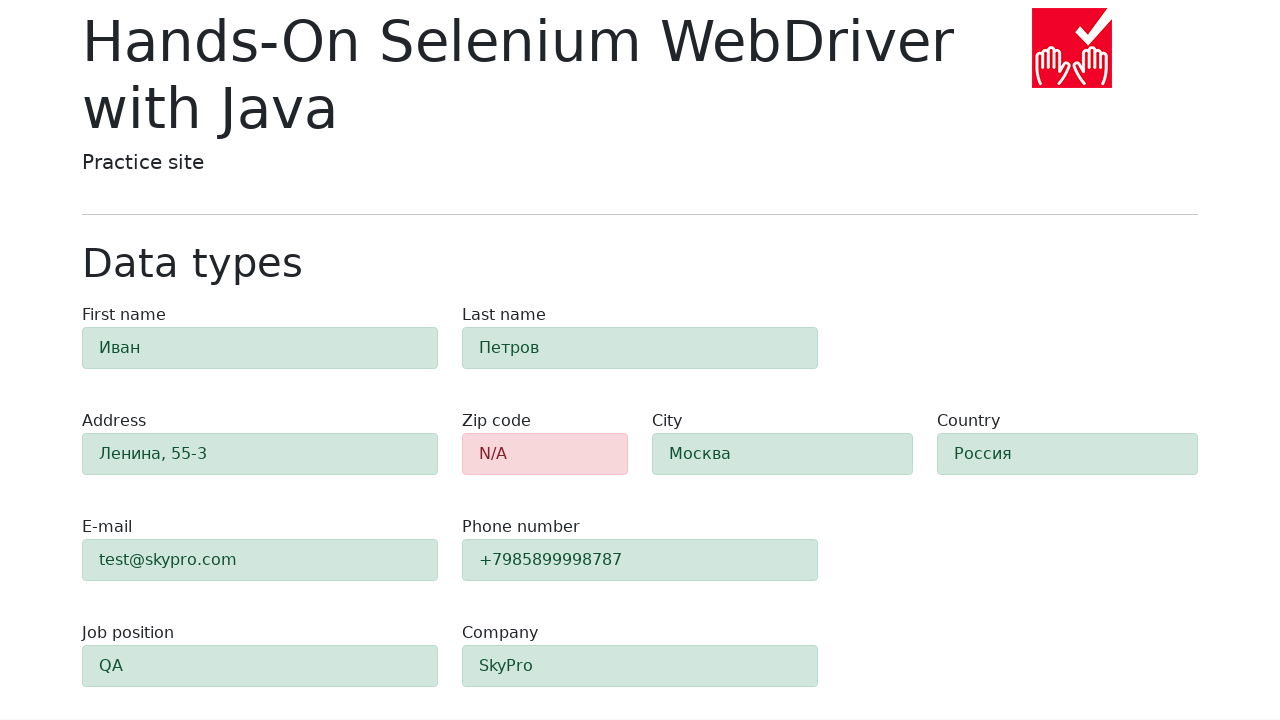

Verified zip code field is present (showing error styling)
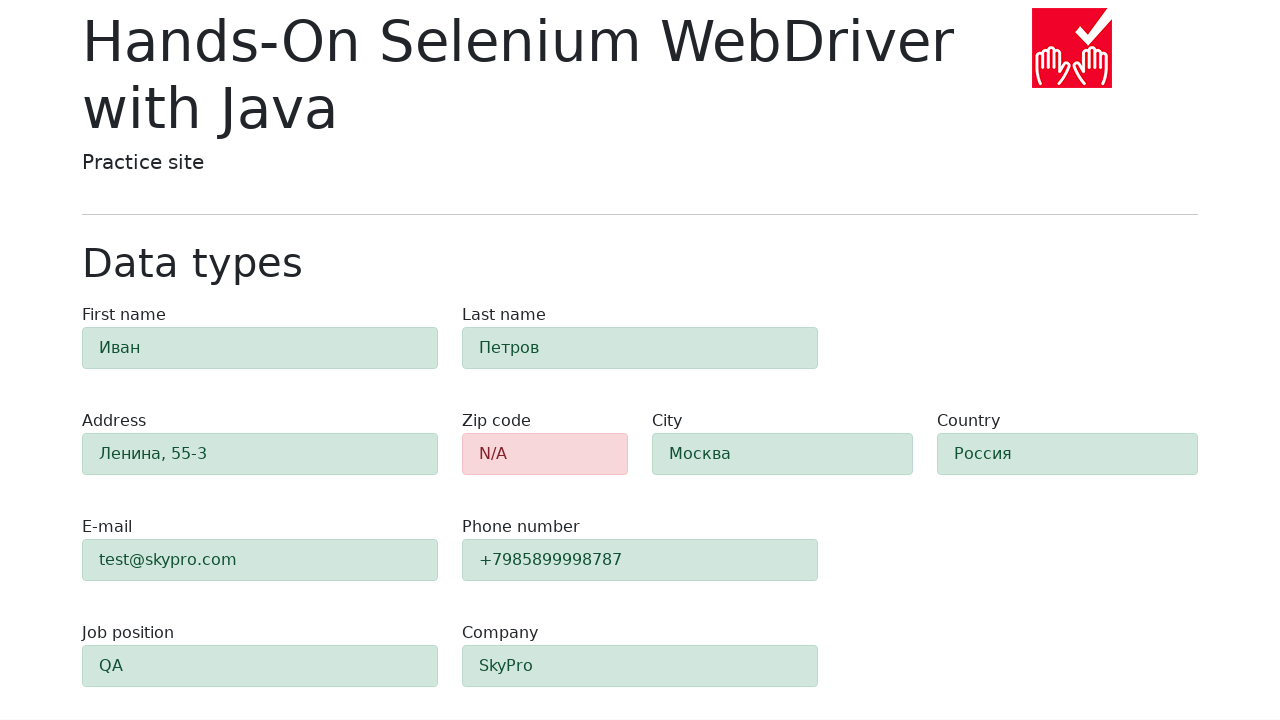

Verified field #first-name is present with success styling
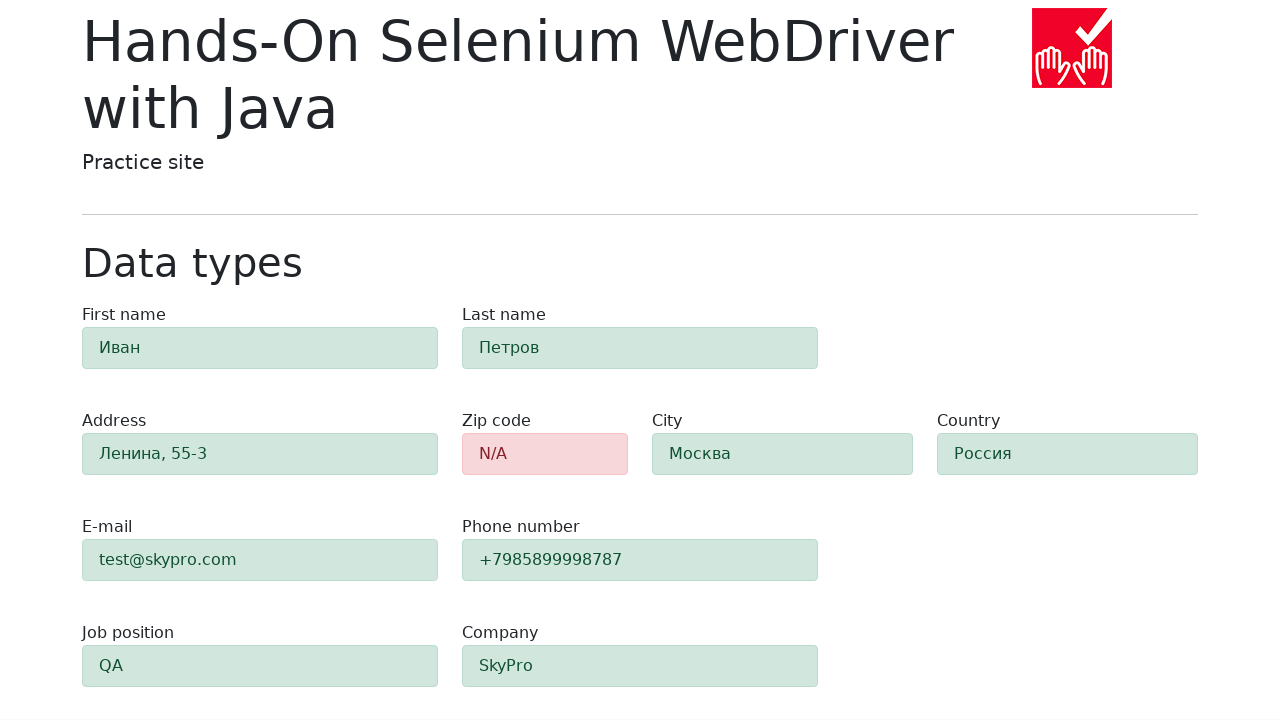

Verified field #last-name is present with success styling
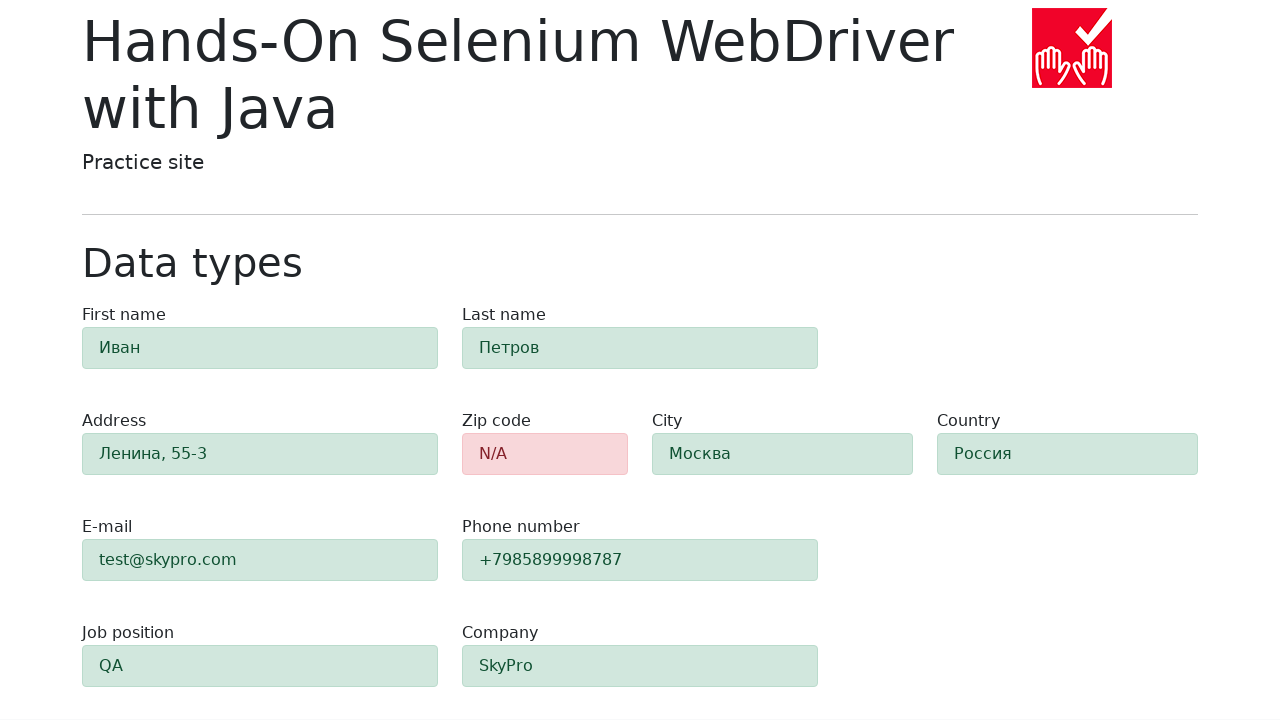

Verified field #address is present with success styling
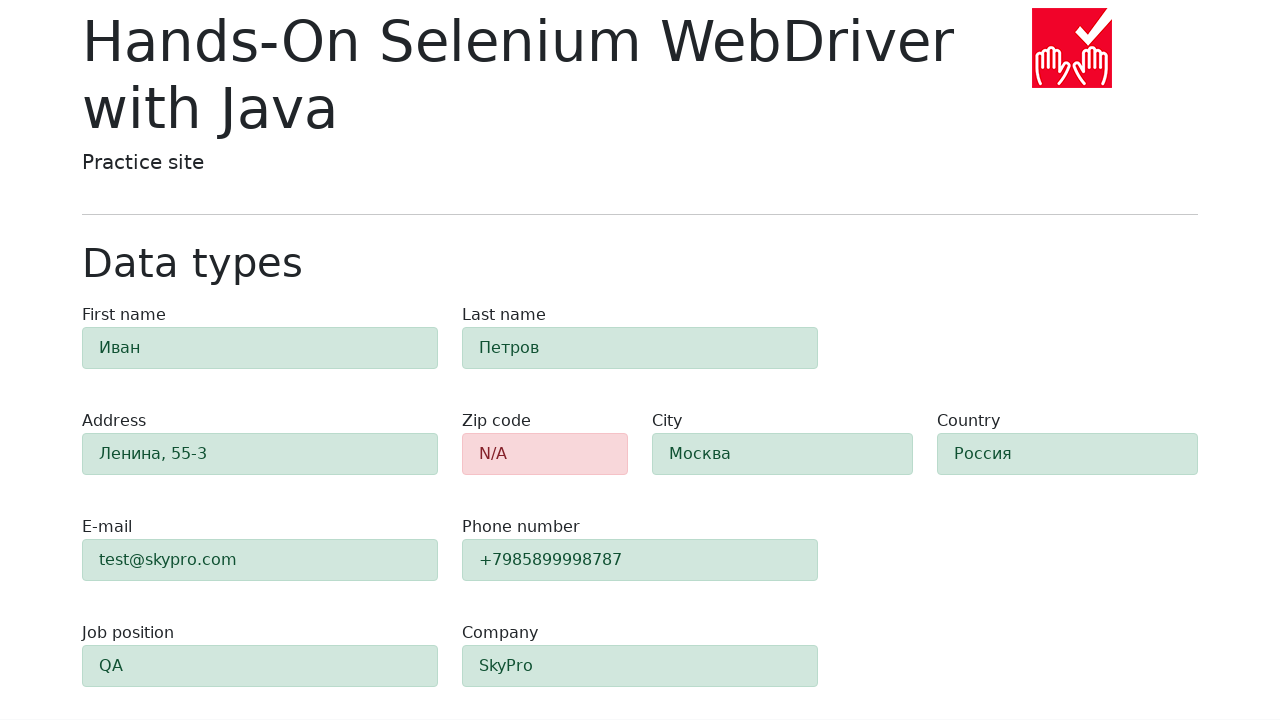

Verified field #e-mail is present with success styling
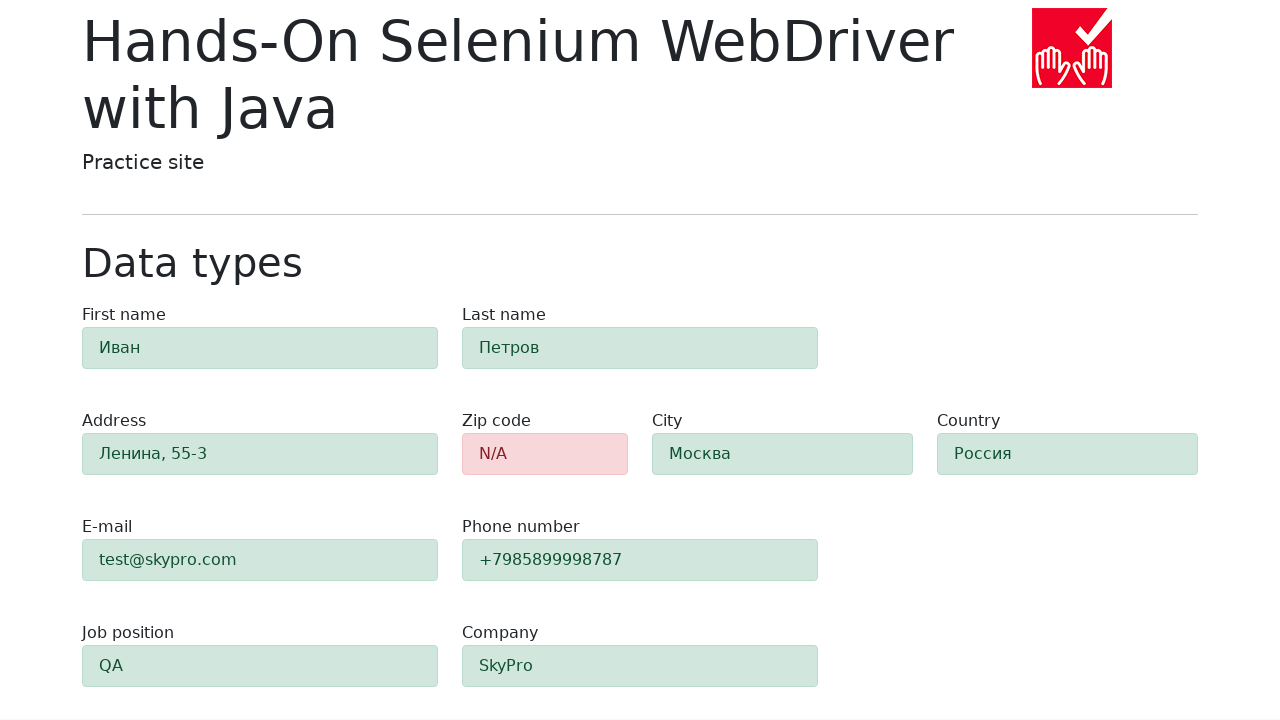

Verified field #phone is present with success styling
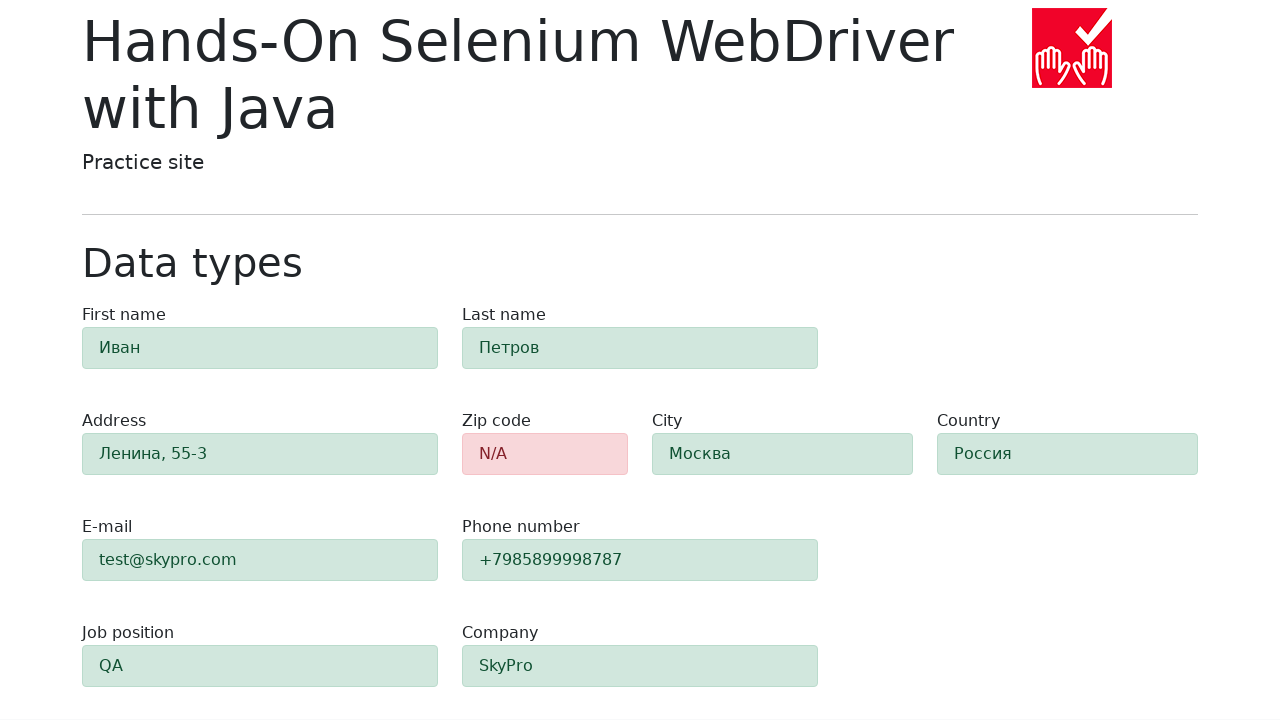

Verified field #city is present with success styling
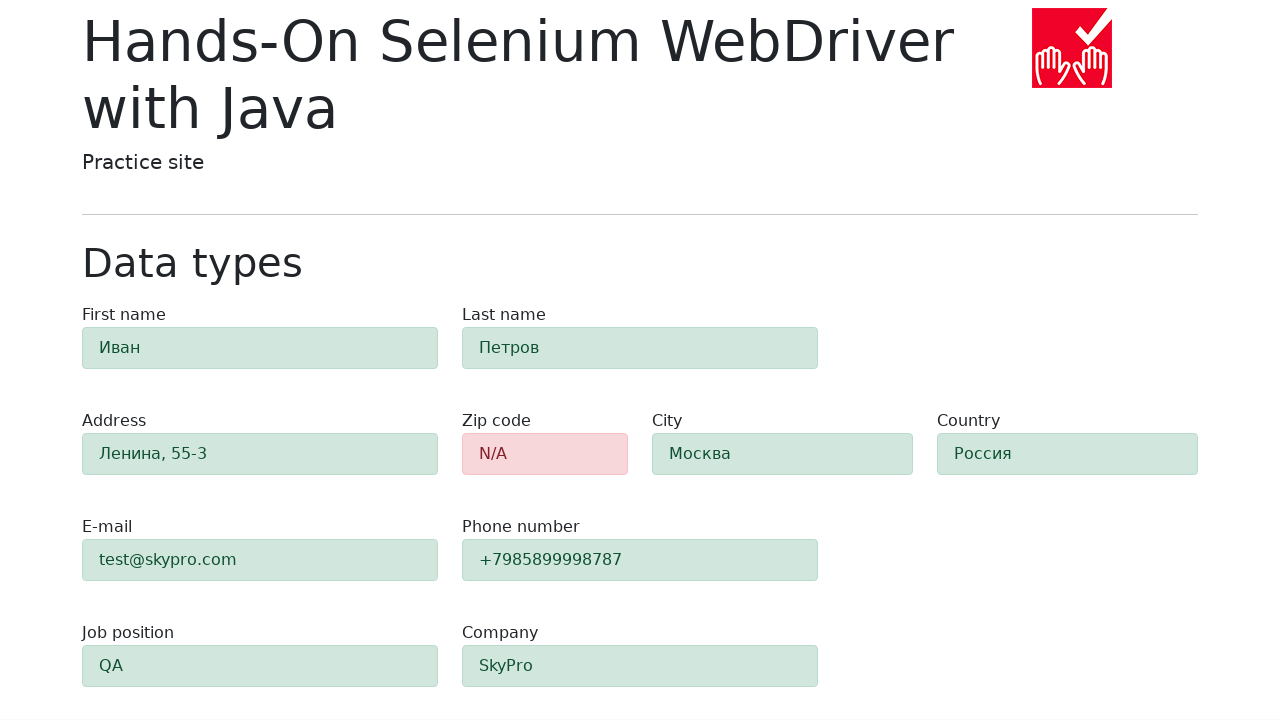

Verified field #country is present with success styling
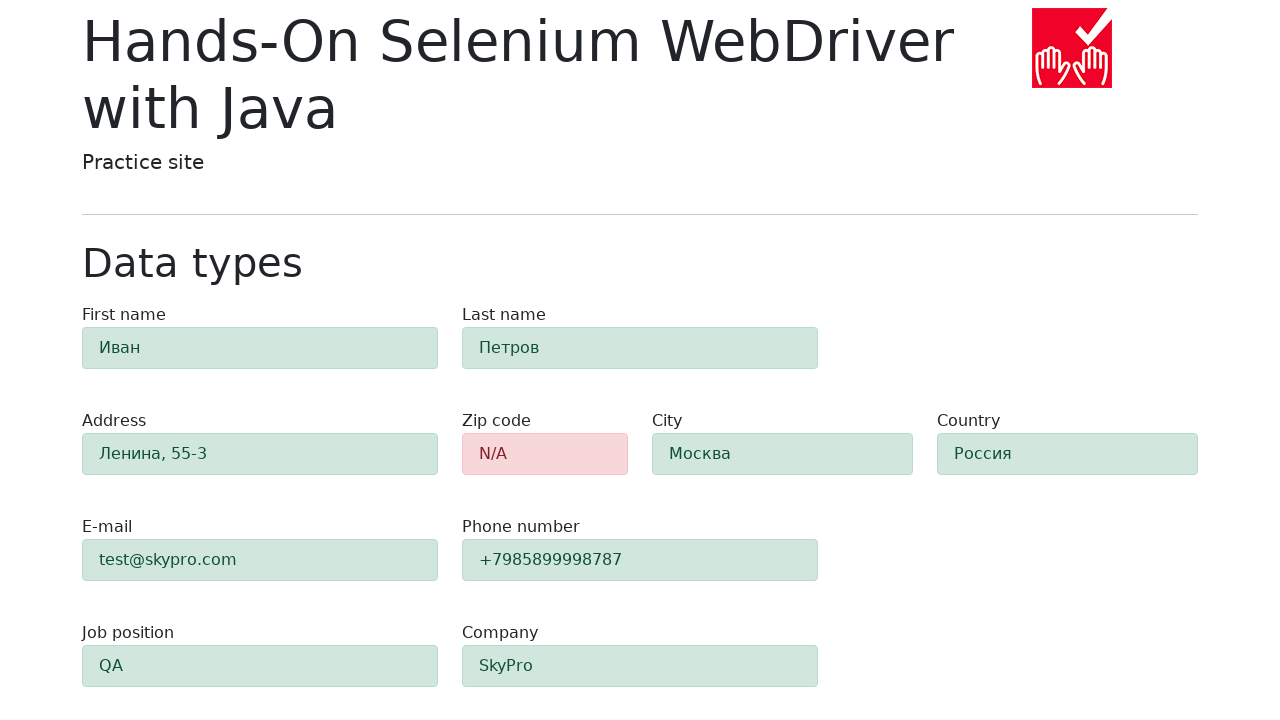

Verified field #job-position is present with success styling
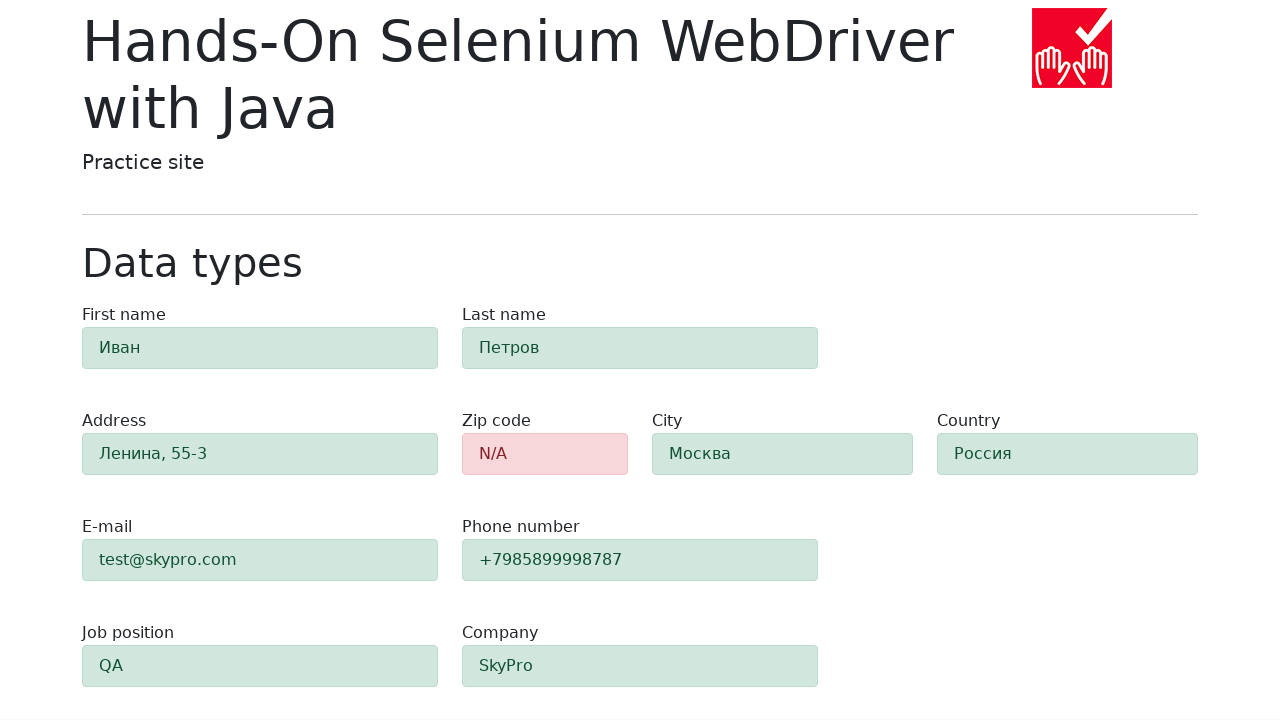

Verified field #company is present with success styling
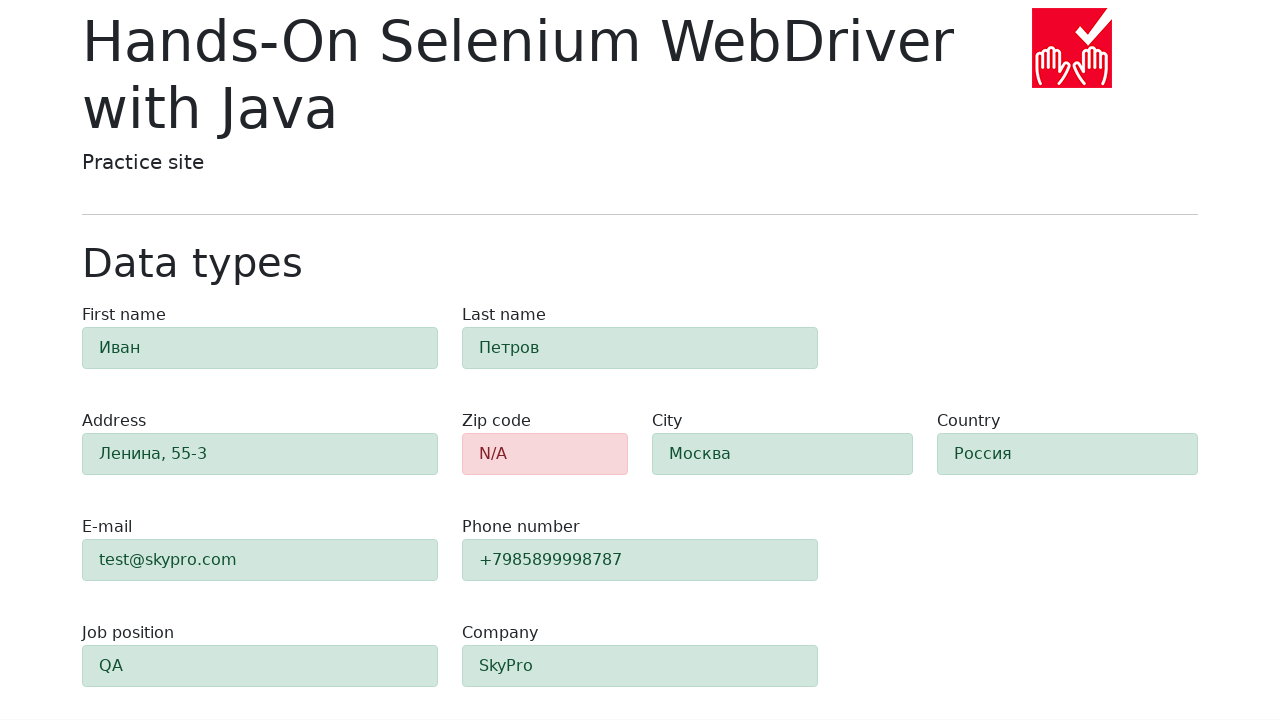

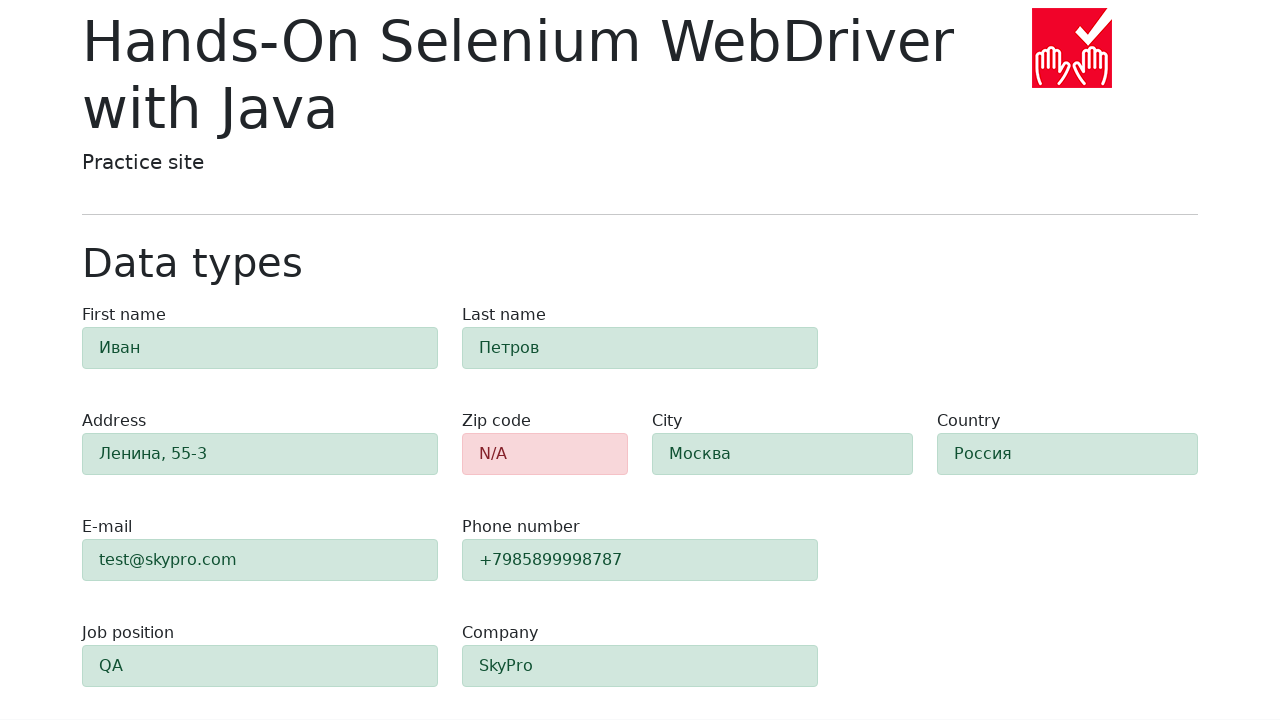